Navigates to a Selenium course content page and scrolls down to the "Framework Test Papers" section using JavaScript scroll into view

Starting URL: http://greenstech.in/selenium-course-content.html

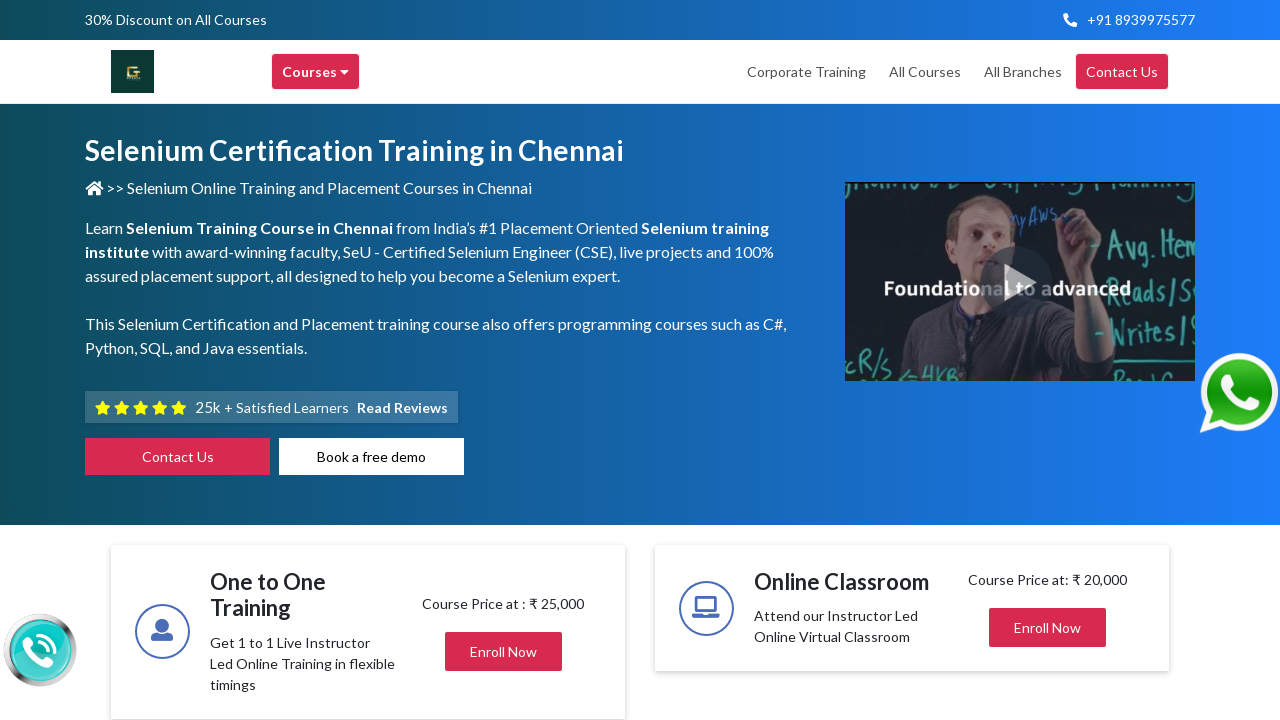

Navigated to Selenium course content page
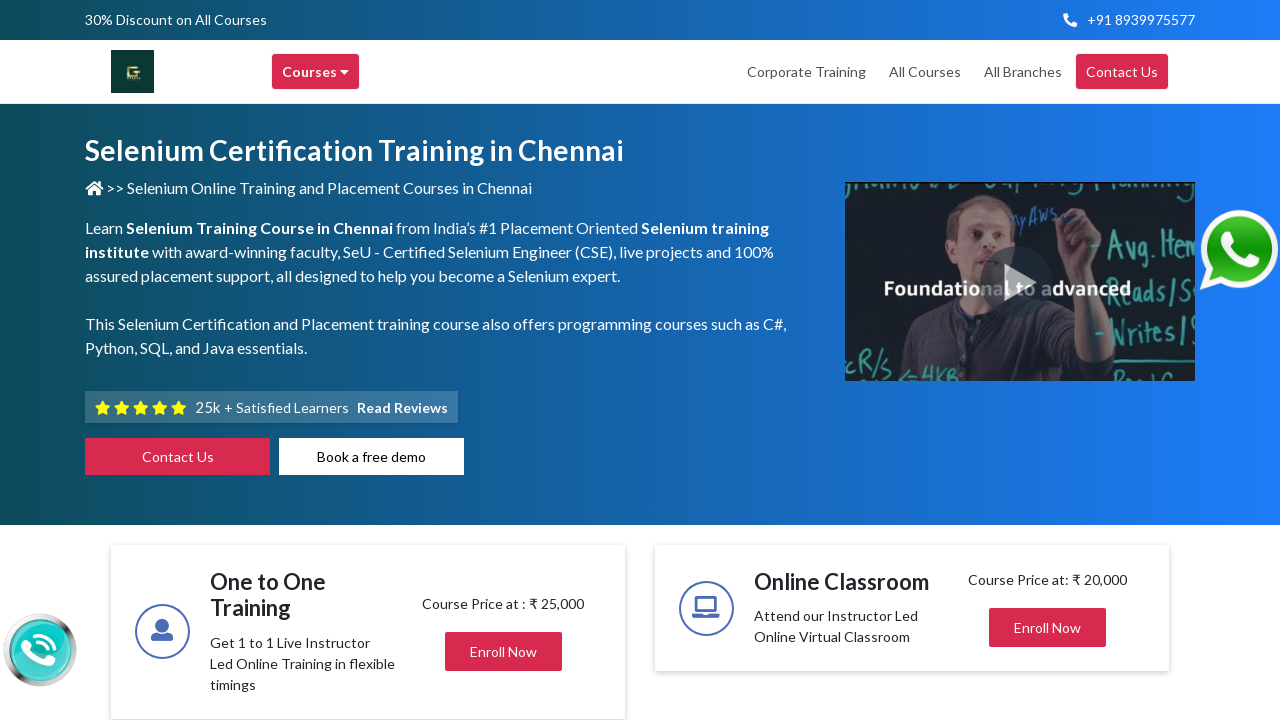

Located 'Framework Test Papers' heading element
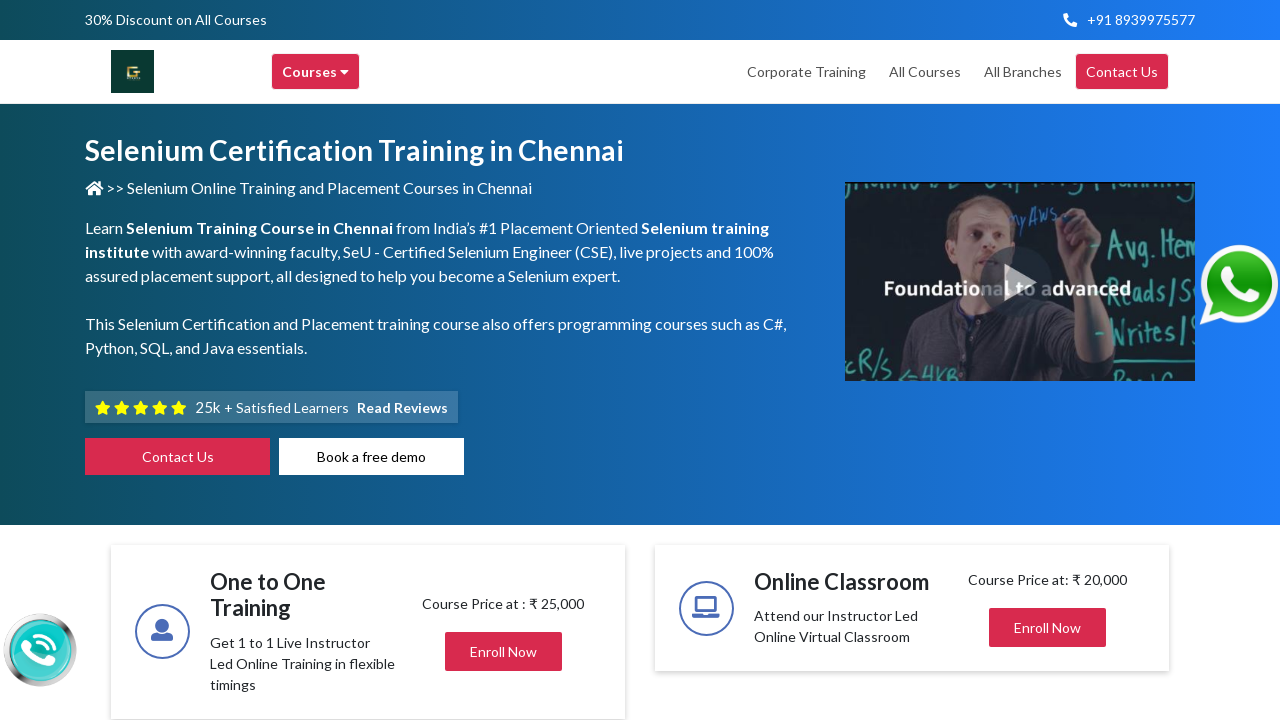

Scrolled to 'Framework Test Papers' section using JavaScript scroll into view
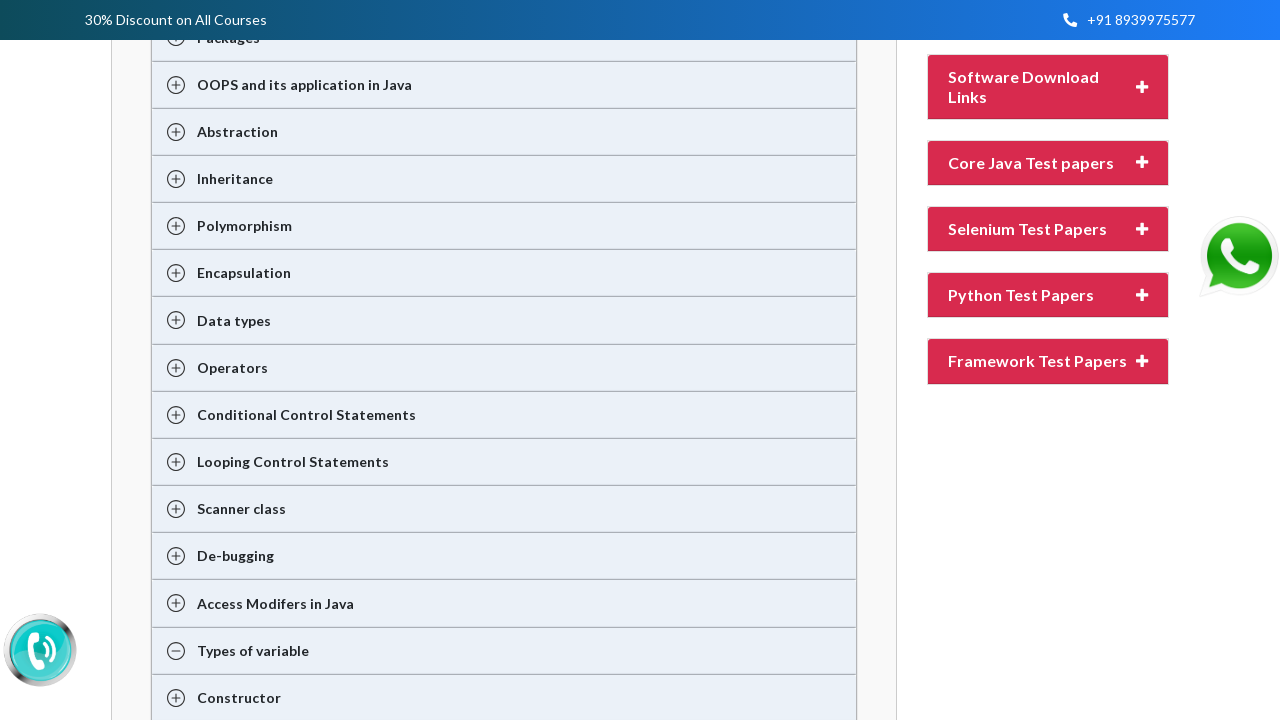

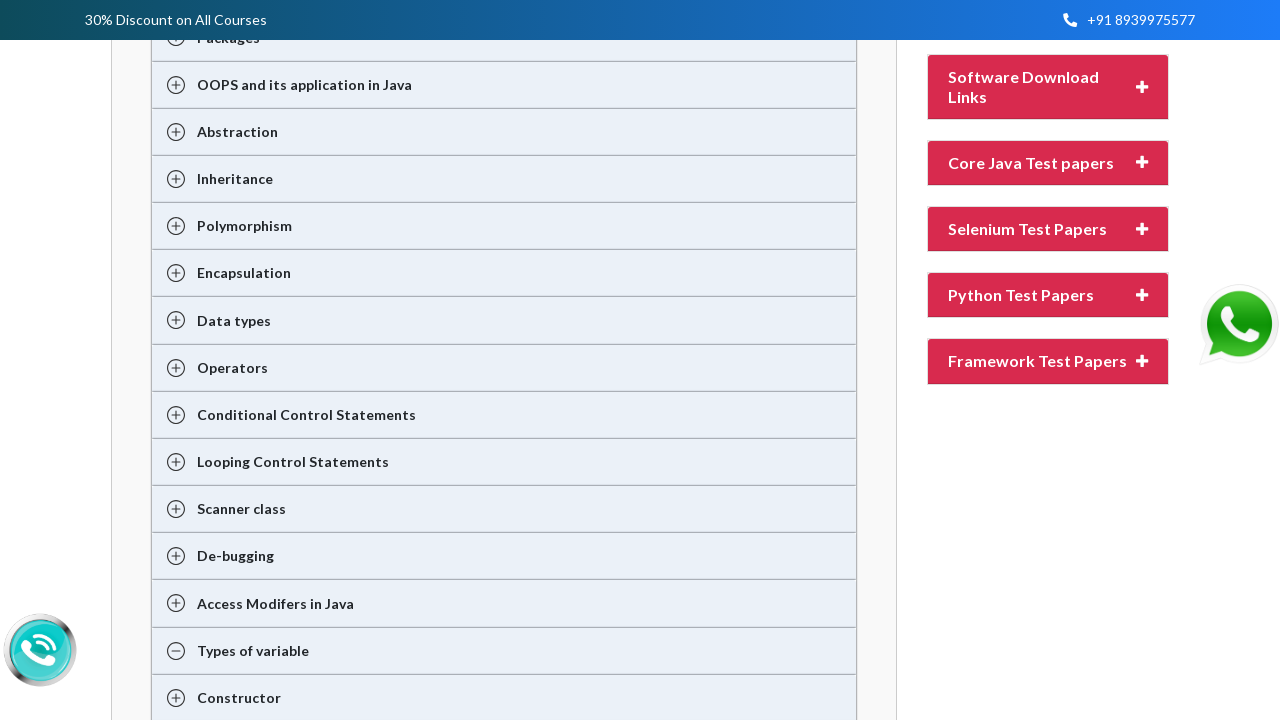